Tests radio button handling by clicking and verifying different radio button selections for sports (hockey, football) and colors (yellow) on a practice page

Starting URL: https://practice.cydeo.com/radio_buttons

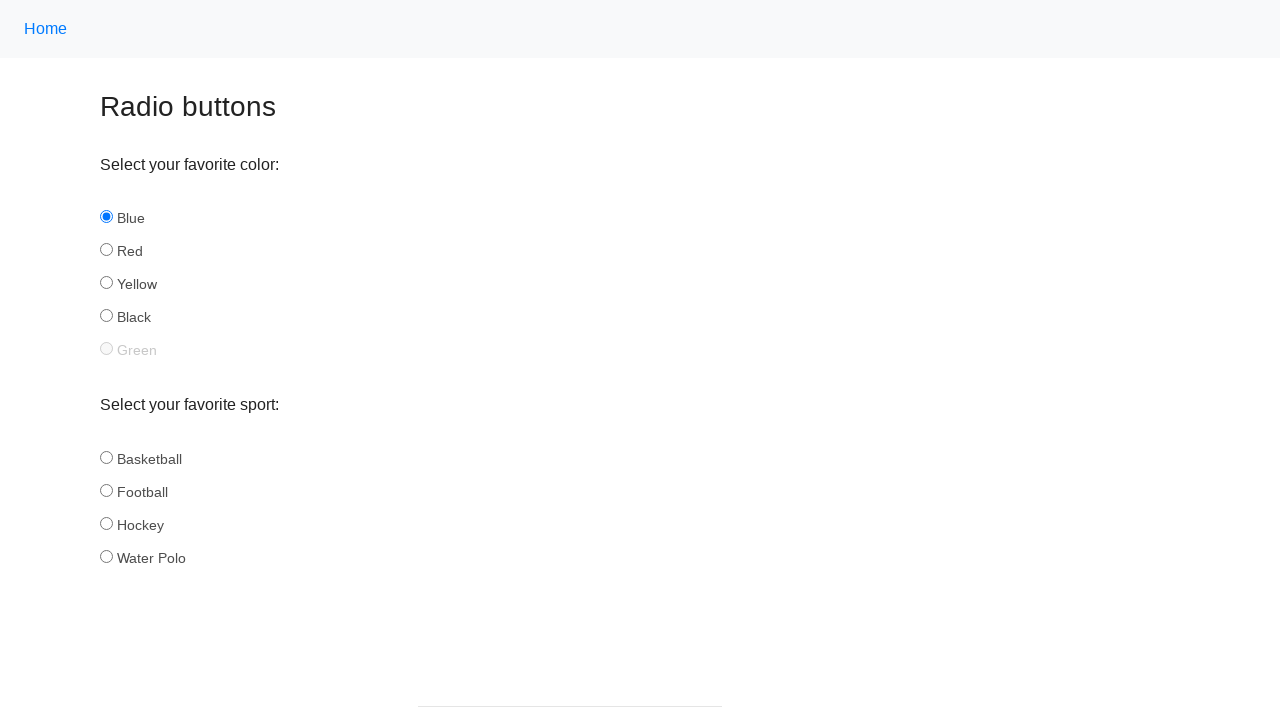

Clicked hockey radio button in sport group at (106, 523) on input[name='sport'][id='hockey']
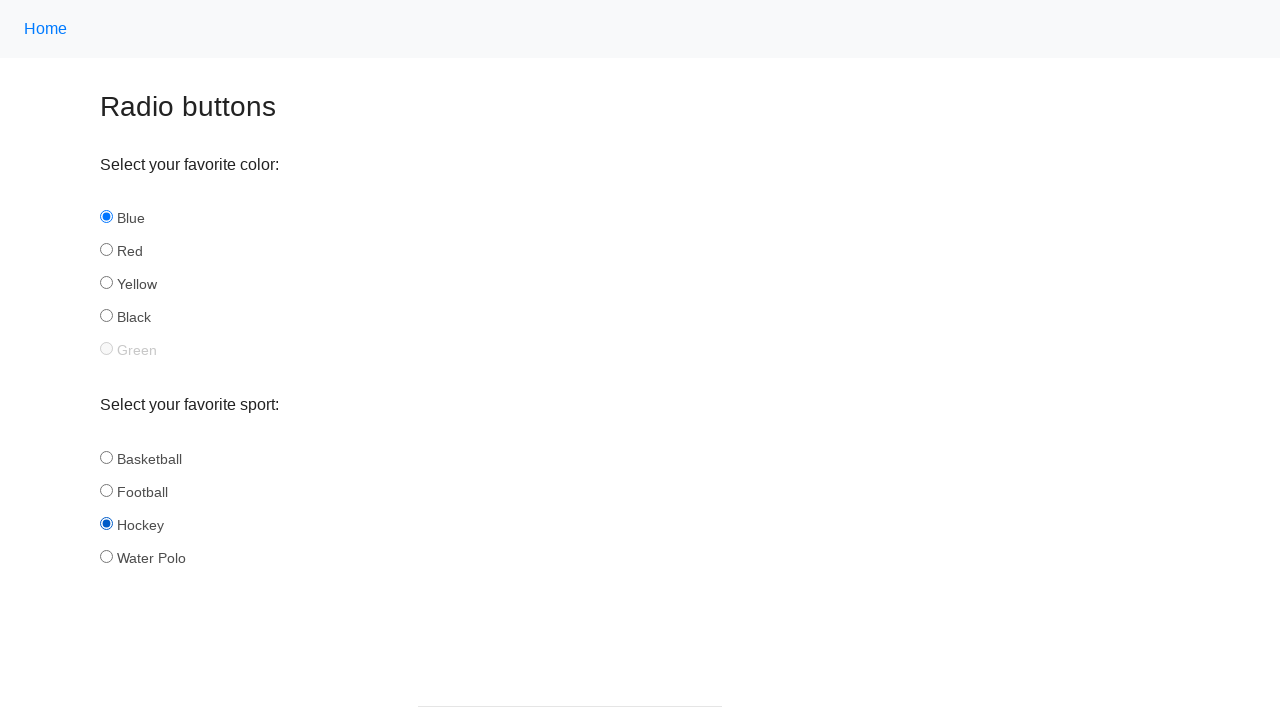

Verified hockey radio button is selected
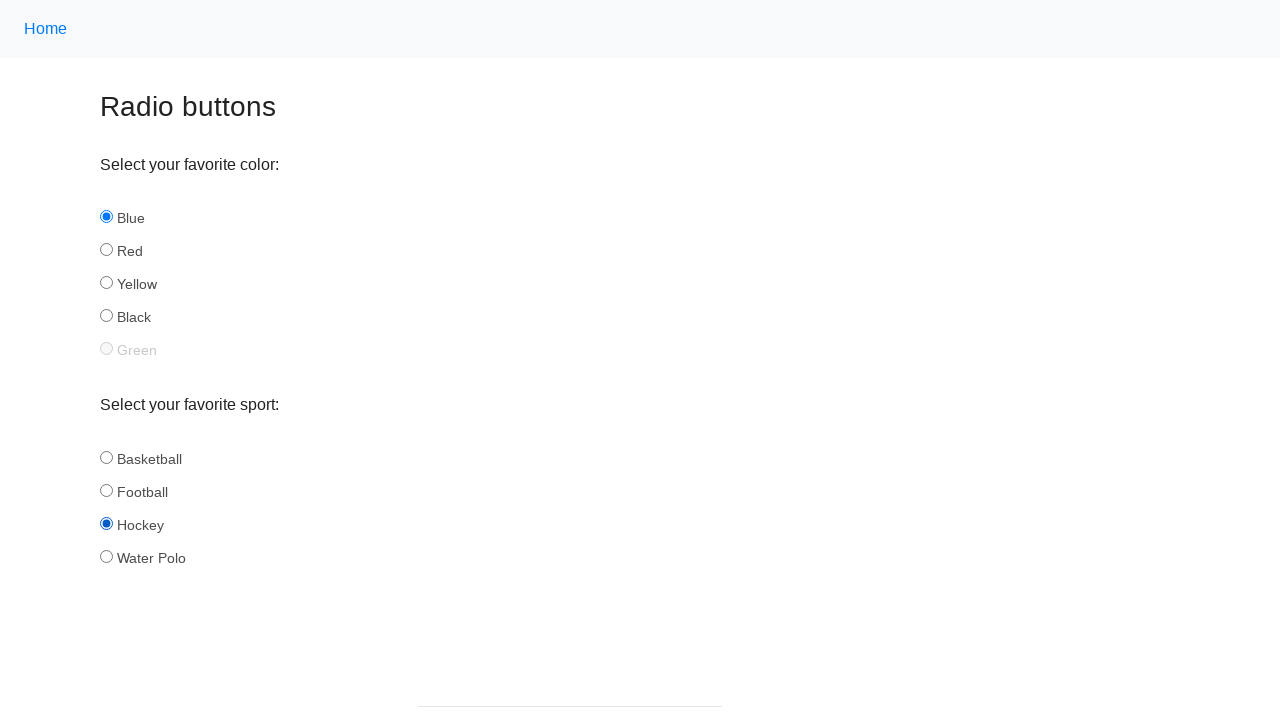

Clicked football radio button in sport group at (106, 490) on input[name='sport'][id='football']
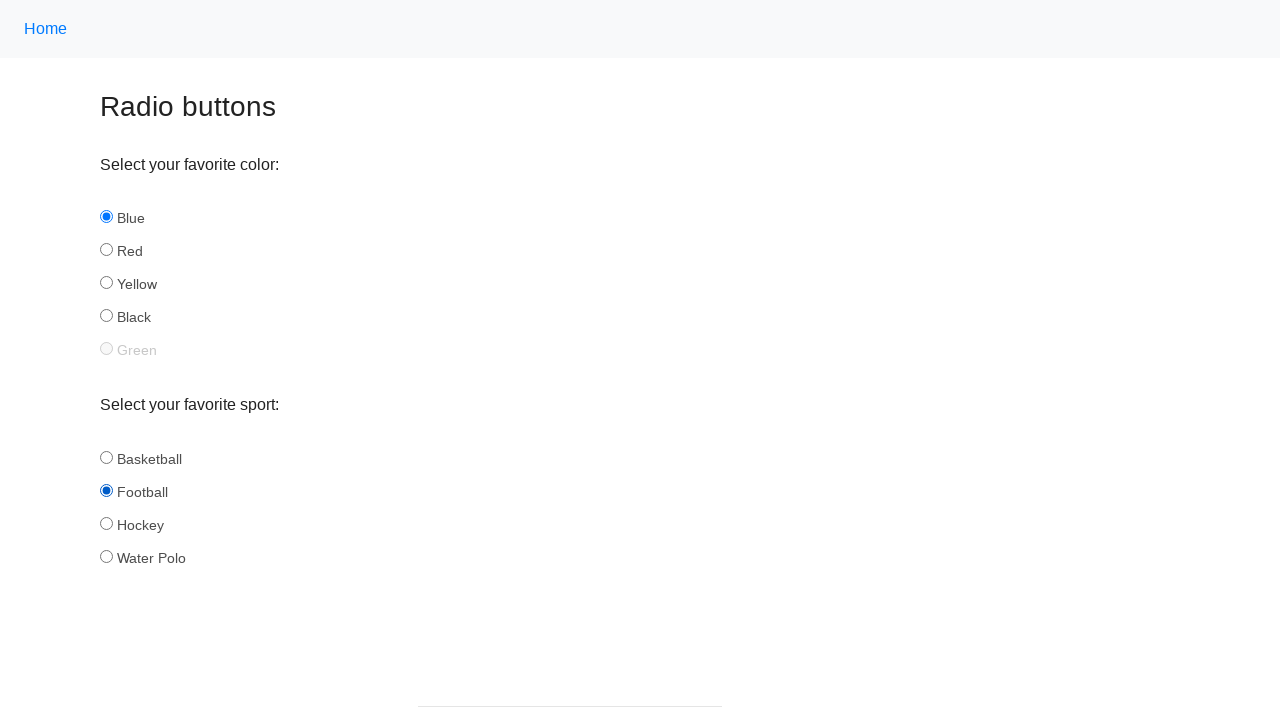

Verified football radio button is selected
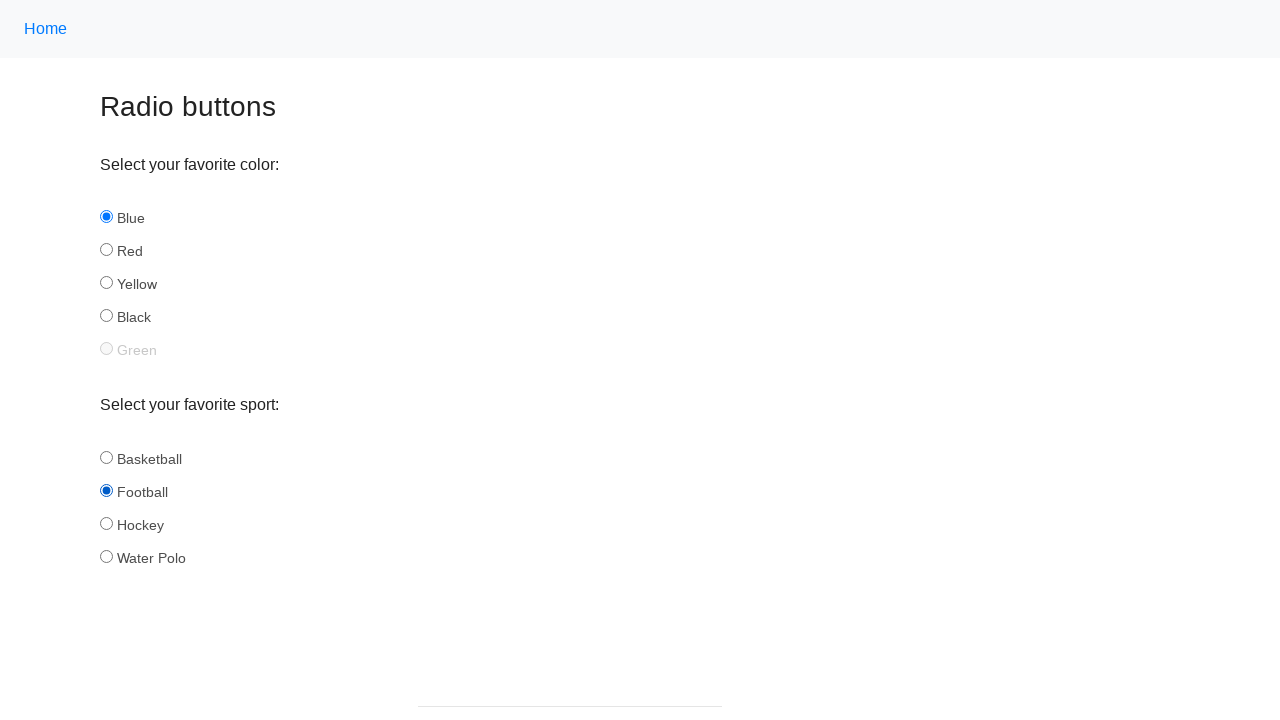

Clicked yellow radio button in color group at (106, 283) on input[name='color'][id='yellow']
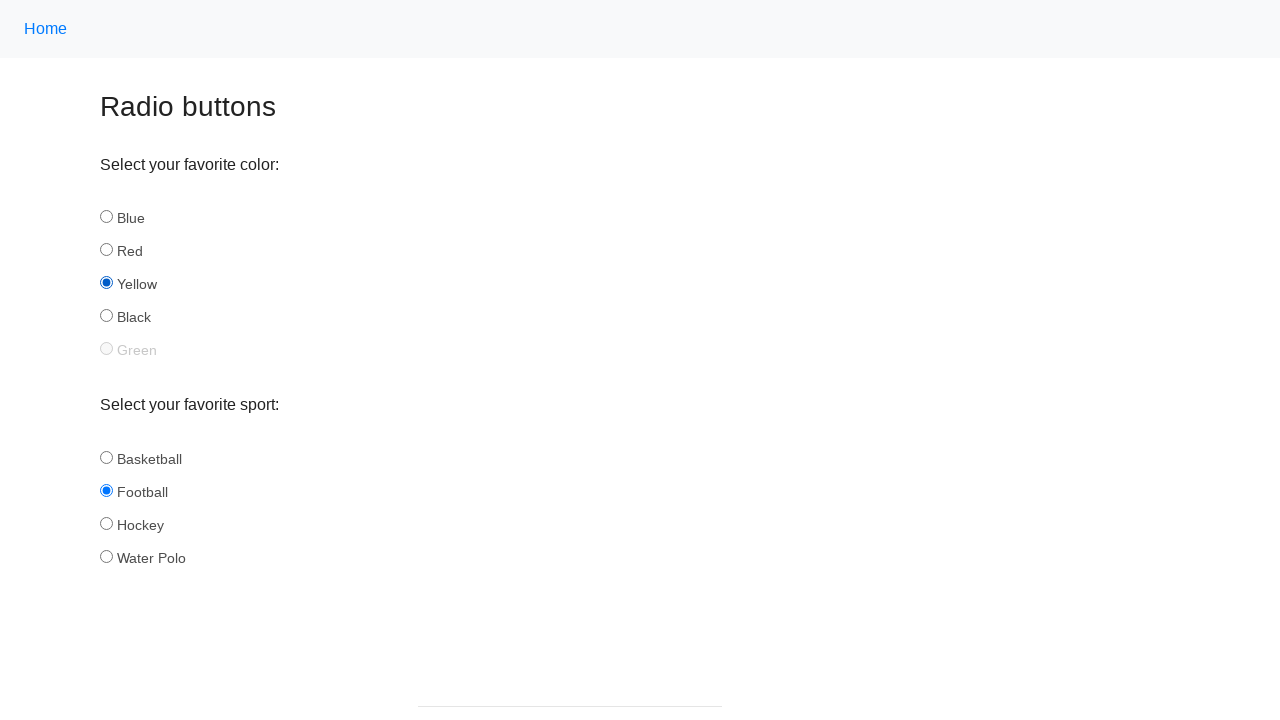

Verified yellow radio button is selected
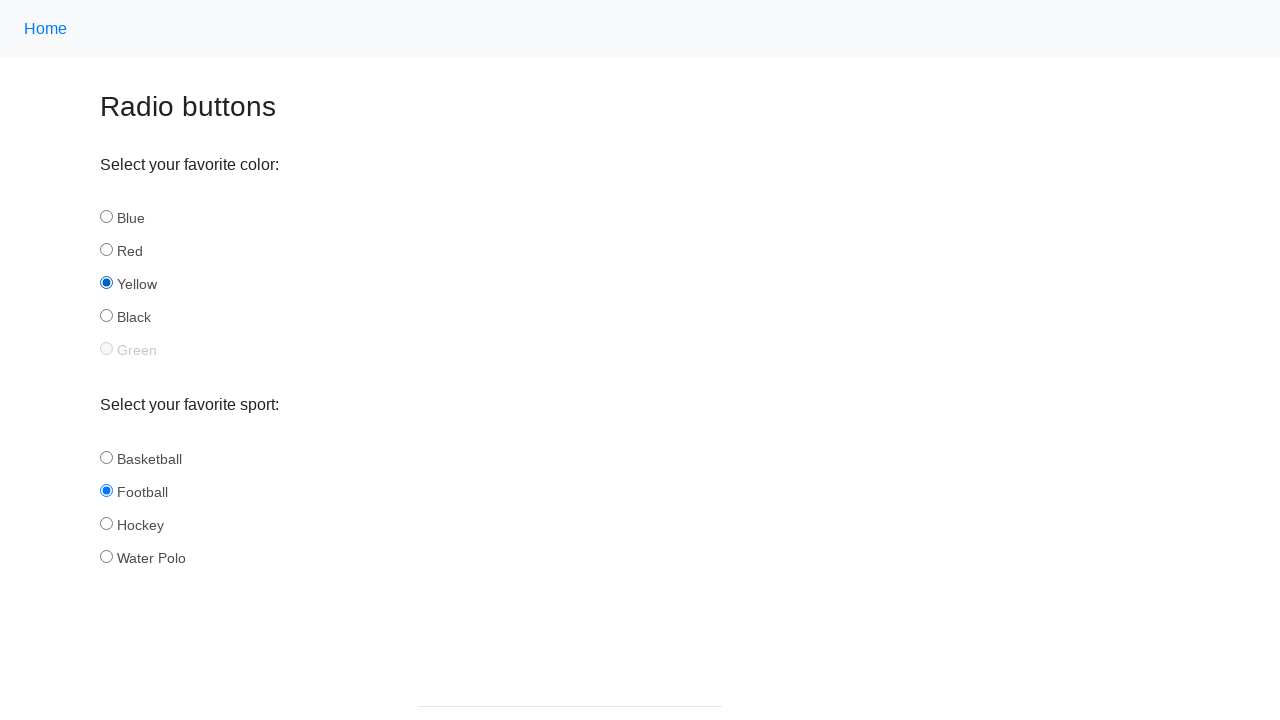

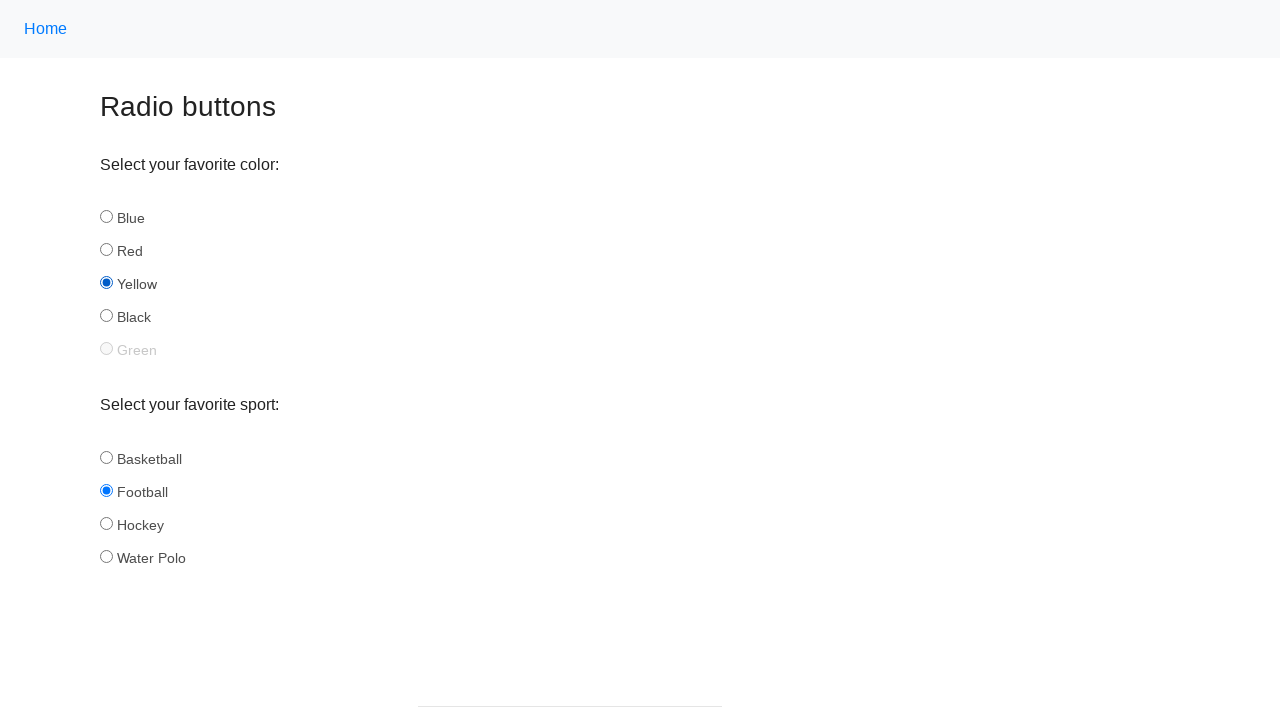